Tests the Right Click Me button functionality by right-clicking it and verifying the right click message appears

Starting URL: https://demoqa.com/elements

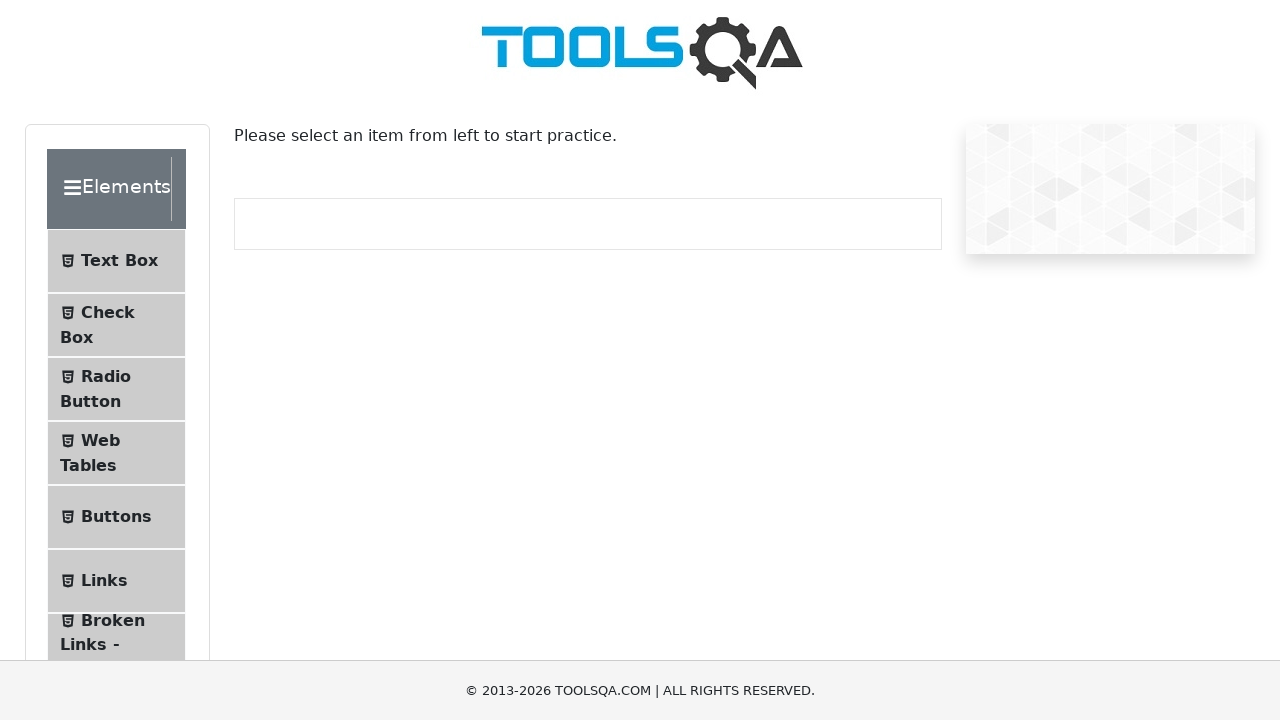

Clicked Buttons menu item at (116, 517) on li:has-text('Buttons')
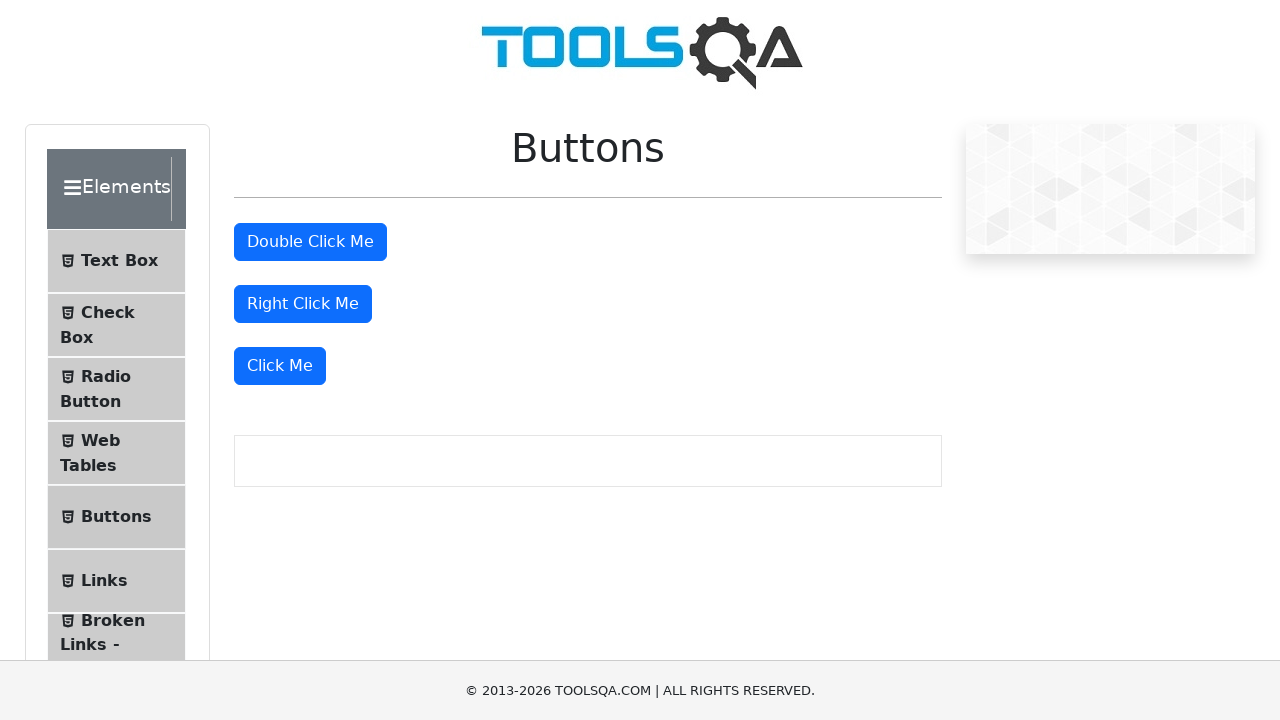

Buttons page loaded successfully
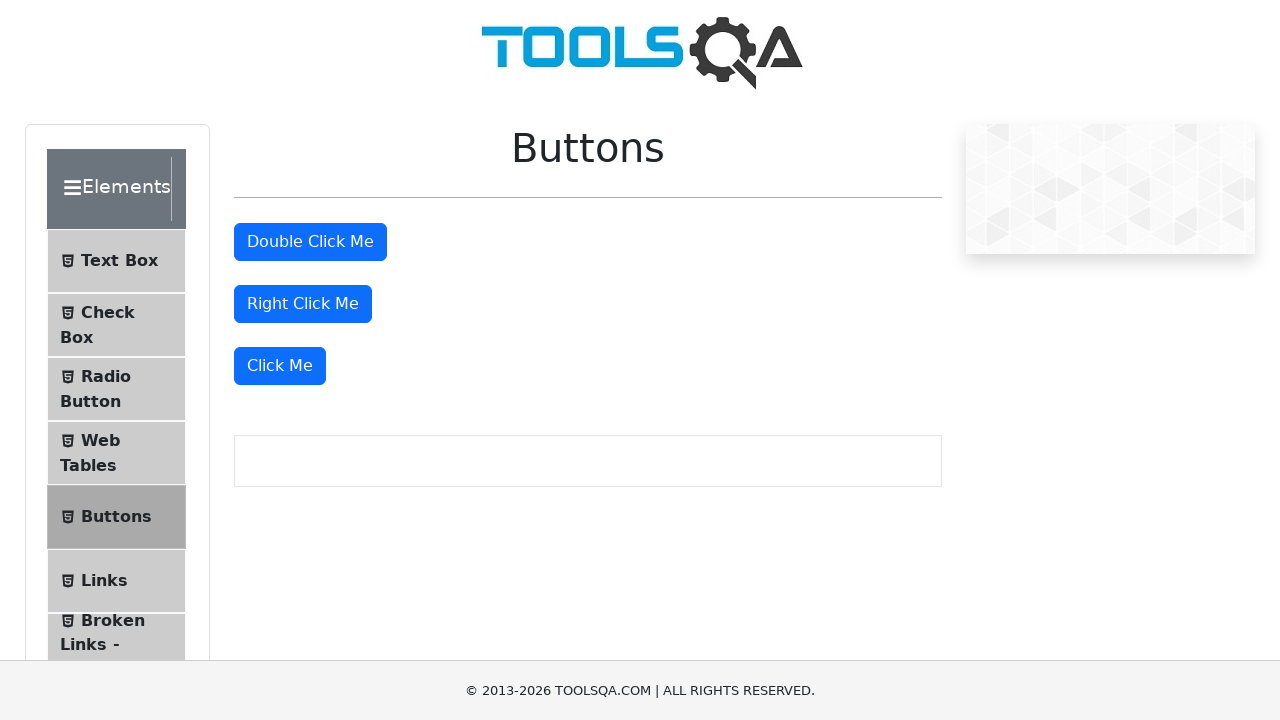

Right-clicked the 'Right Click Me' button at (303, 304) on internal:role=button[name="Right Click Me"i]
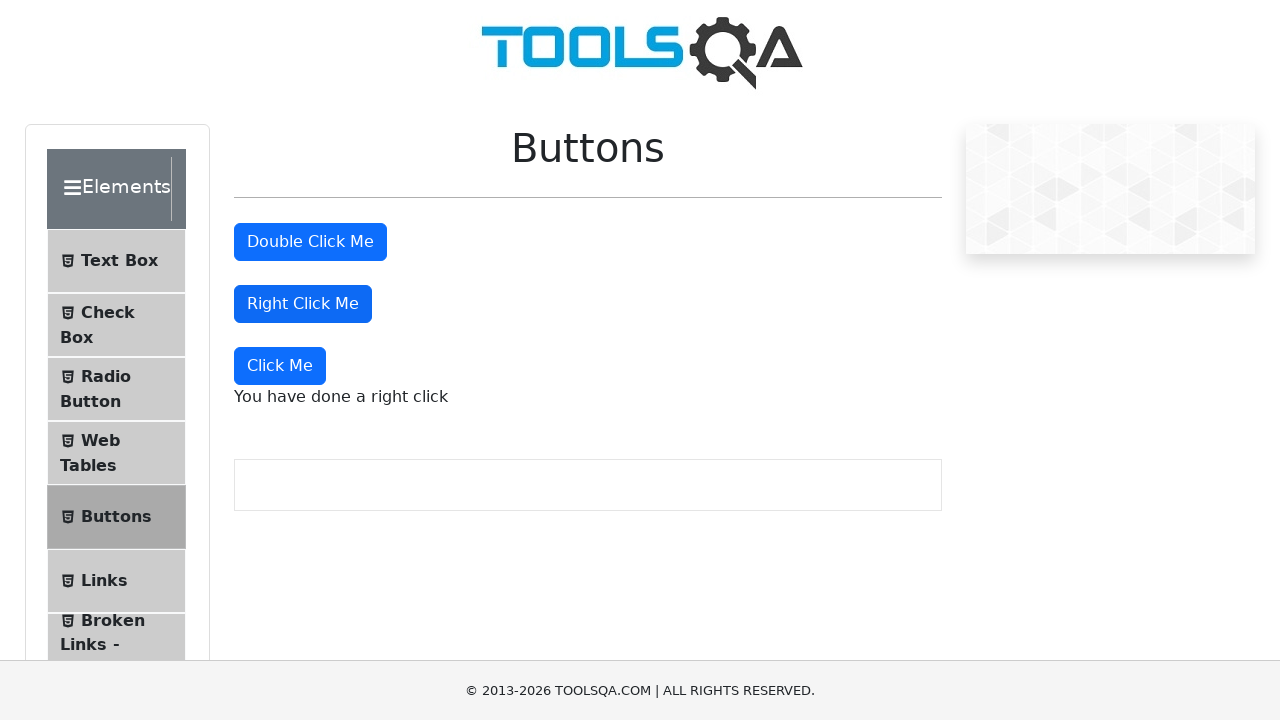

Verified 'You have done a right click' message appeared
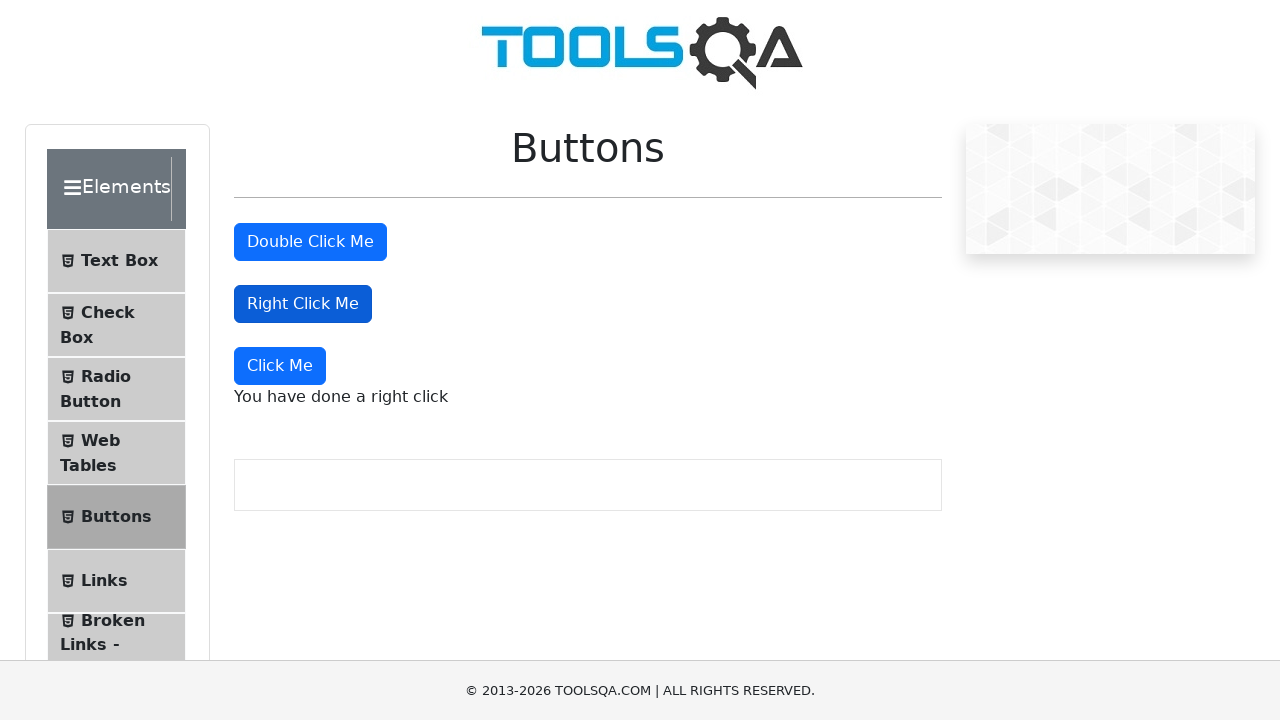

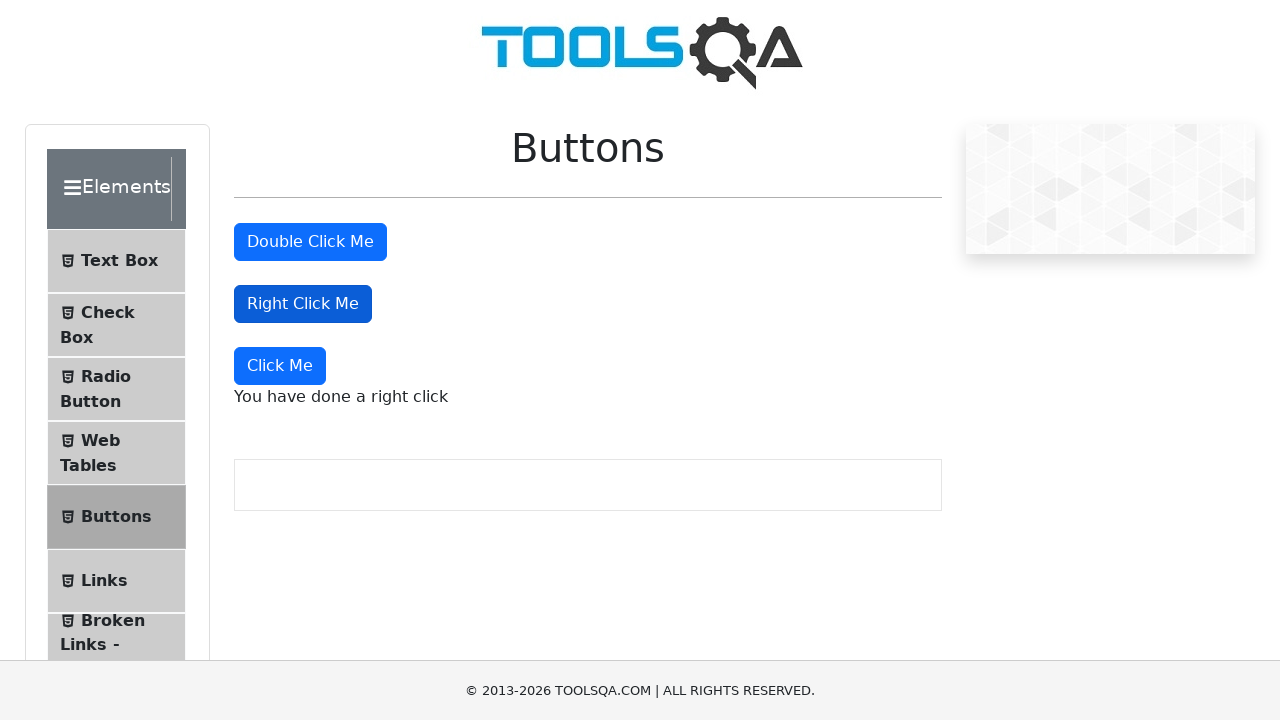